Tests navigation to the Iframes section by clicking on the Iframes link from the practice automation homepage and verifying the URL changes to include "iframes/"

Starting URL: https://practice-automation.com/

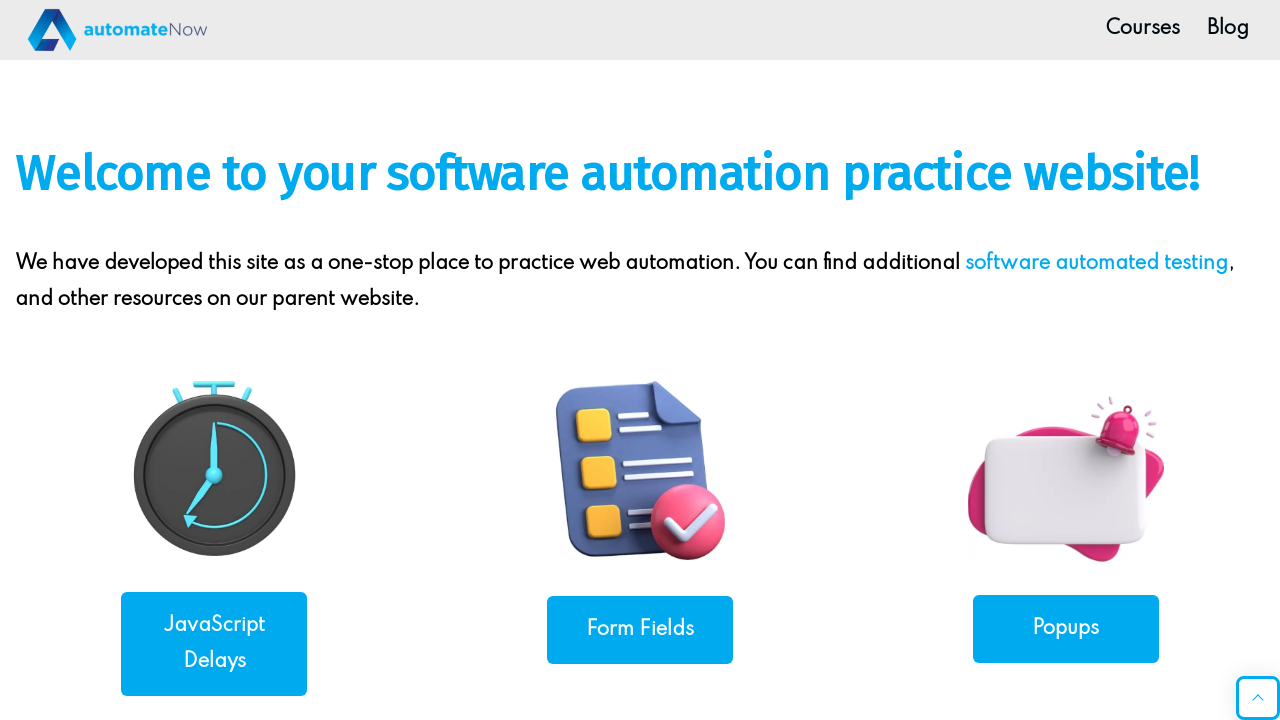

Clicked on the Iframes link from the practice automation homepage at (214, 360) on xpath=//a[normalize-space()='Iframes']
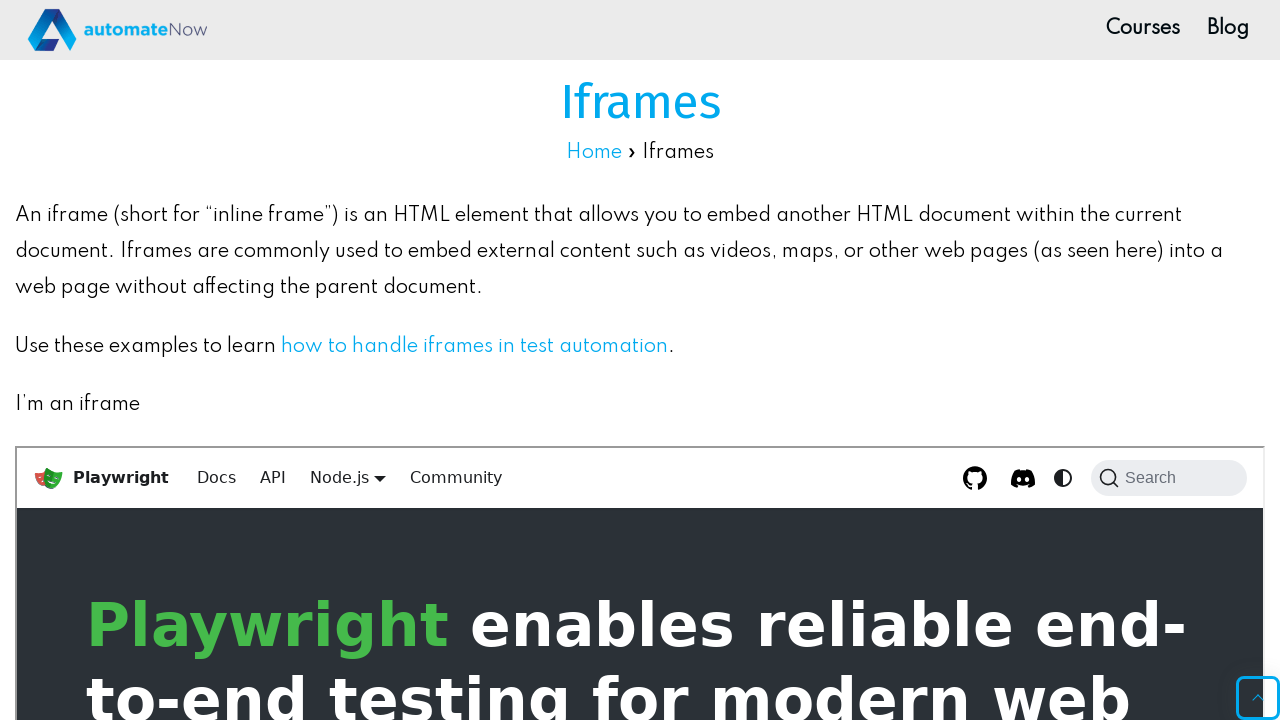

Verified navigation to Iframes section - URL changed to include 'iframes/'
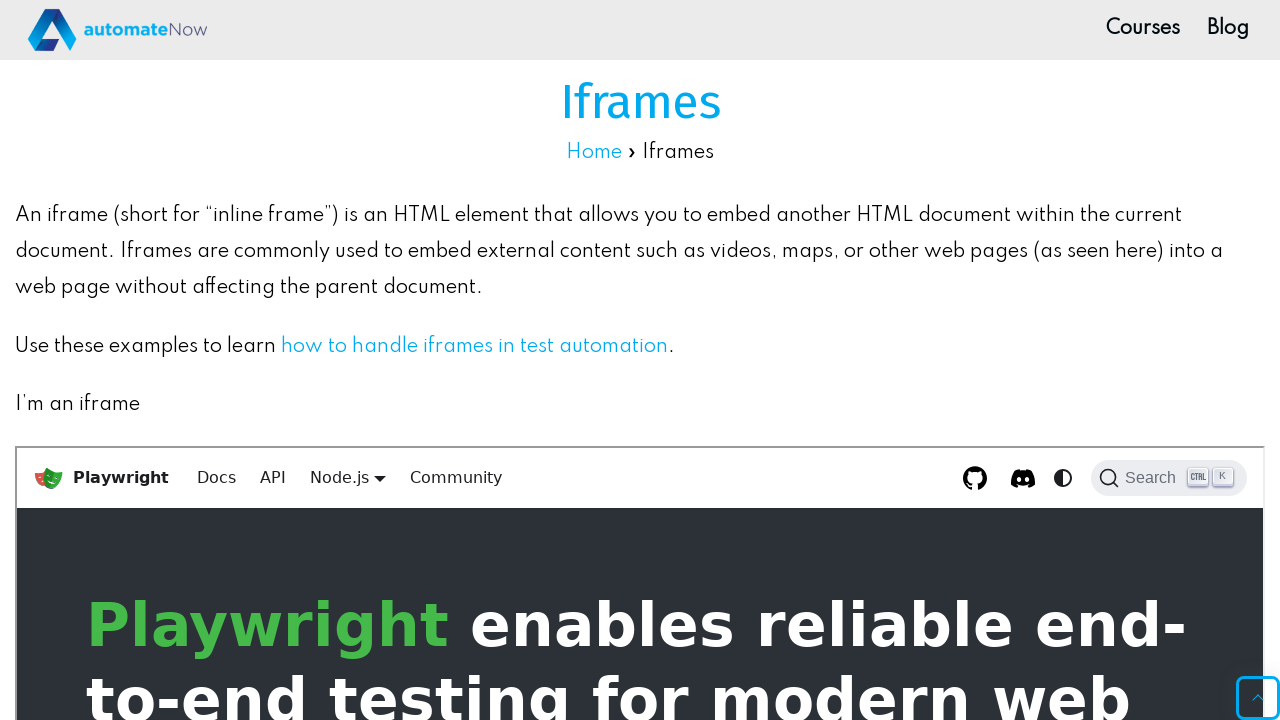

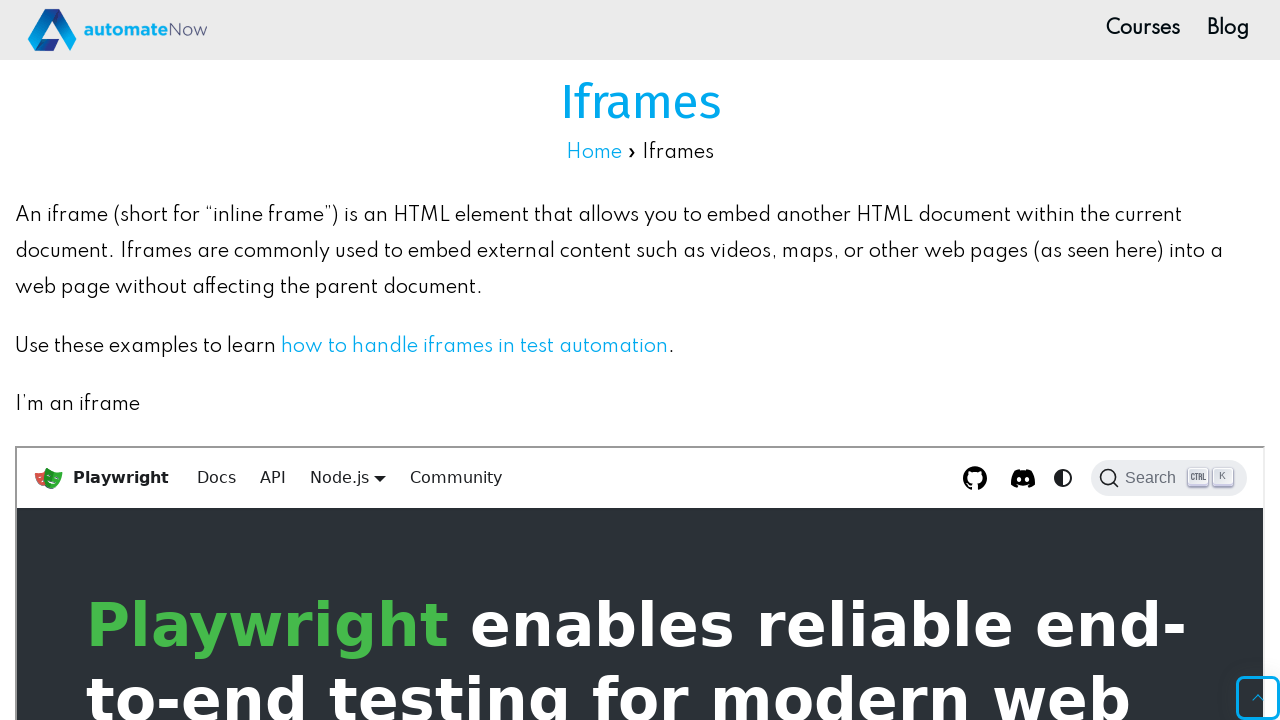